Tests dropdown functionality on a flight booking practice page by selecting origin station (Chennai/MAA) and destination station (Hyderabad/HYD) from custom dropdown menus.

Starting URL: https://rahulshettyacademy.com/dropdownsPractise/

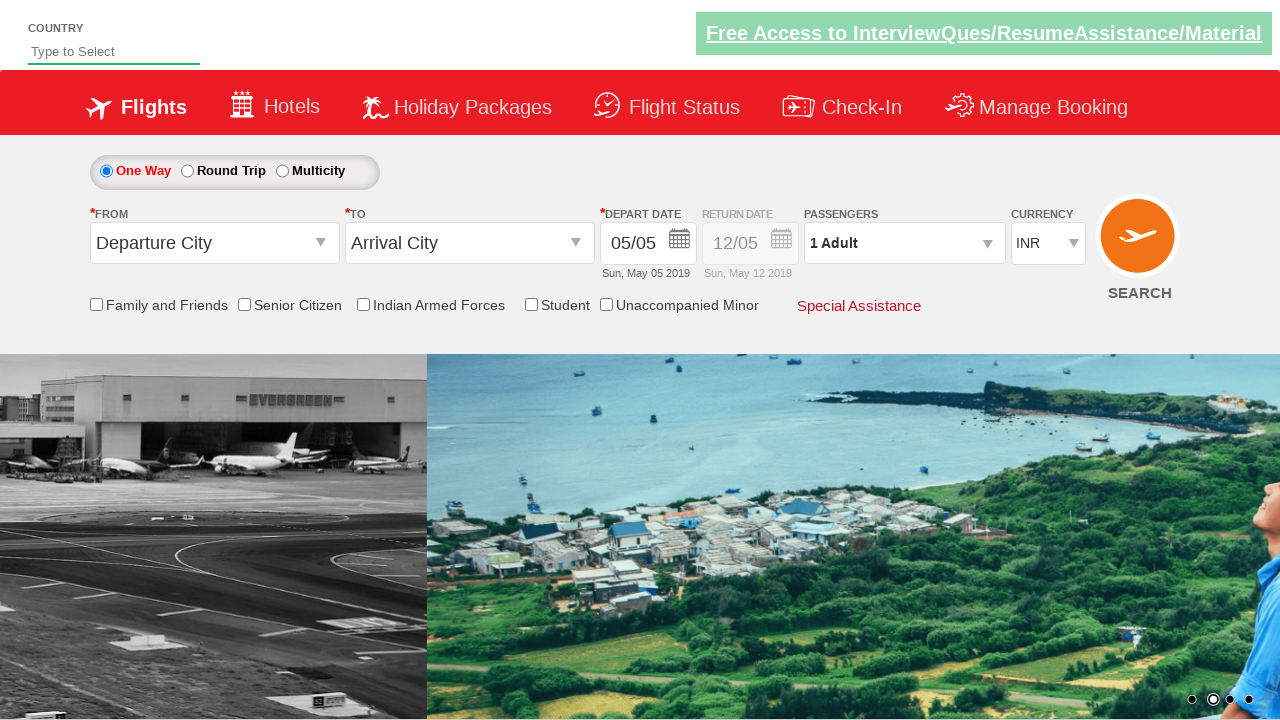

Clicked origin station dropdown to open it at (214, 243) on input#ctl00_mainContent_ddl_originStation1_CTXT
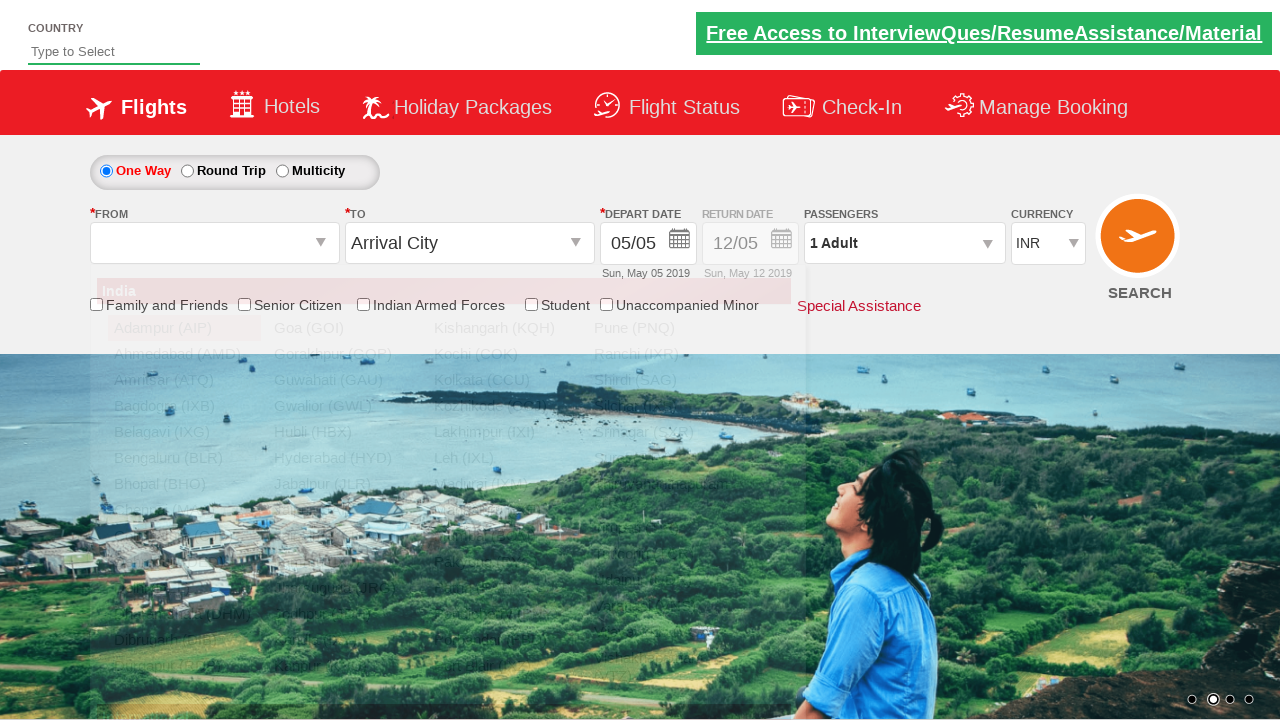

Waited for origin dropdown options to appear
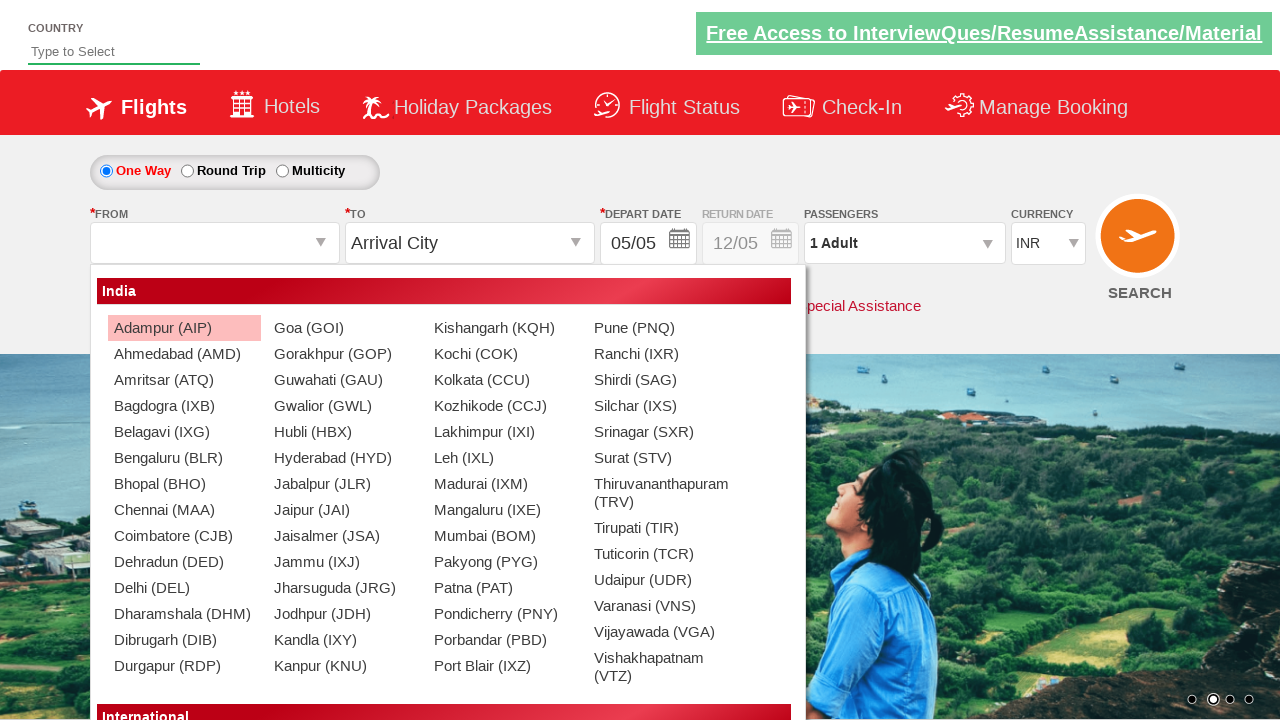

Selected Chennai (MAA) from origin dropdown at (184, 510) on a[value='MAA']
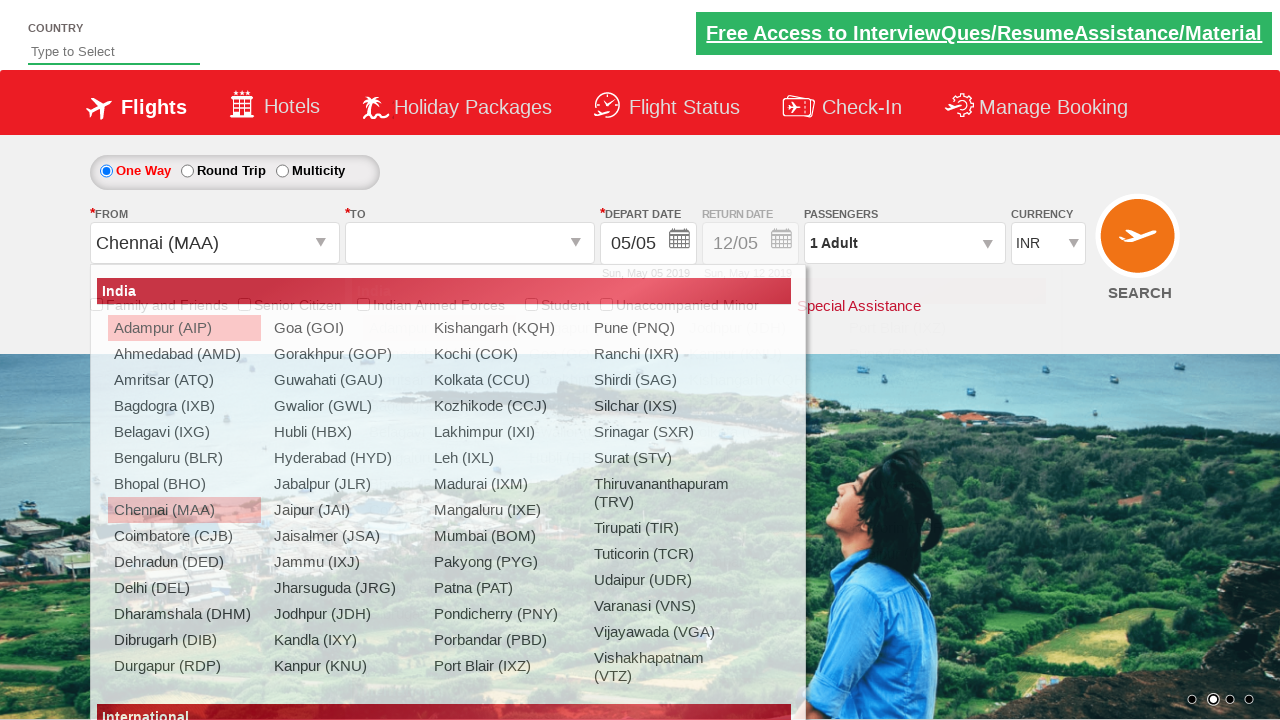

Clicked destination station dropdown to open it at (470, 243) on input#ctl00_mainContent_ddl_destinationStation1_CTXT
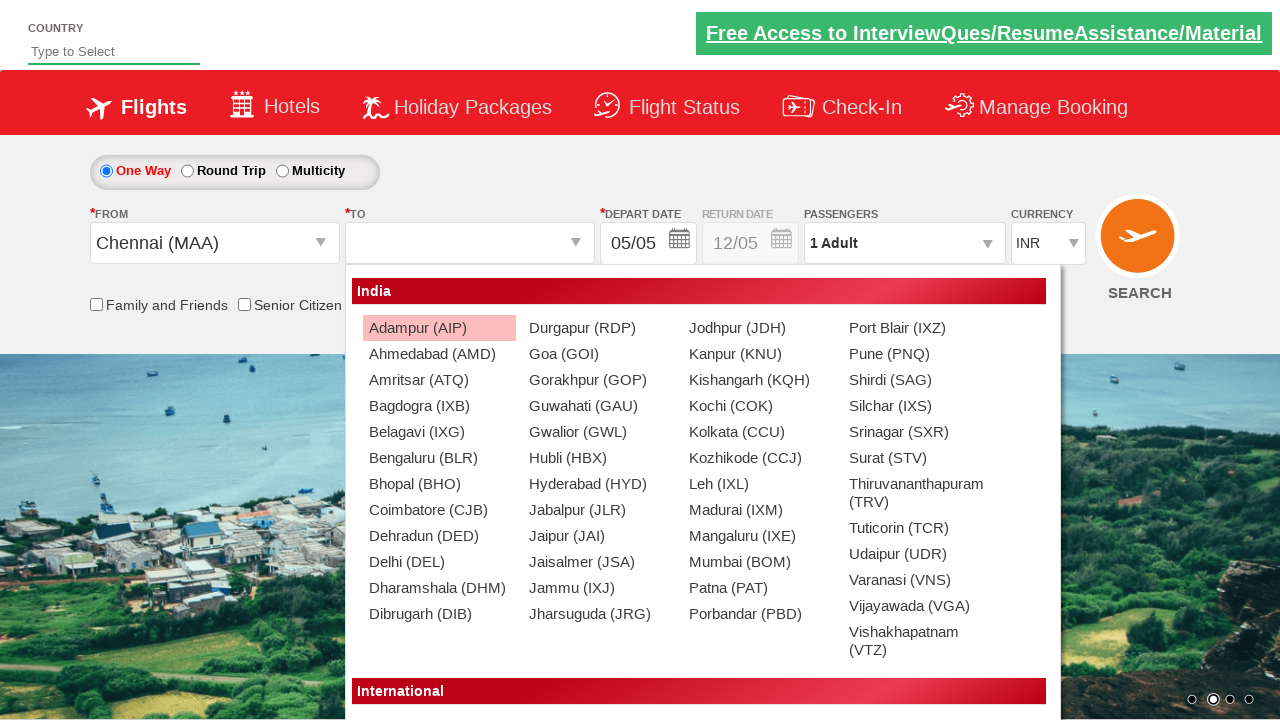

Waited for destination dropdown options to appear
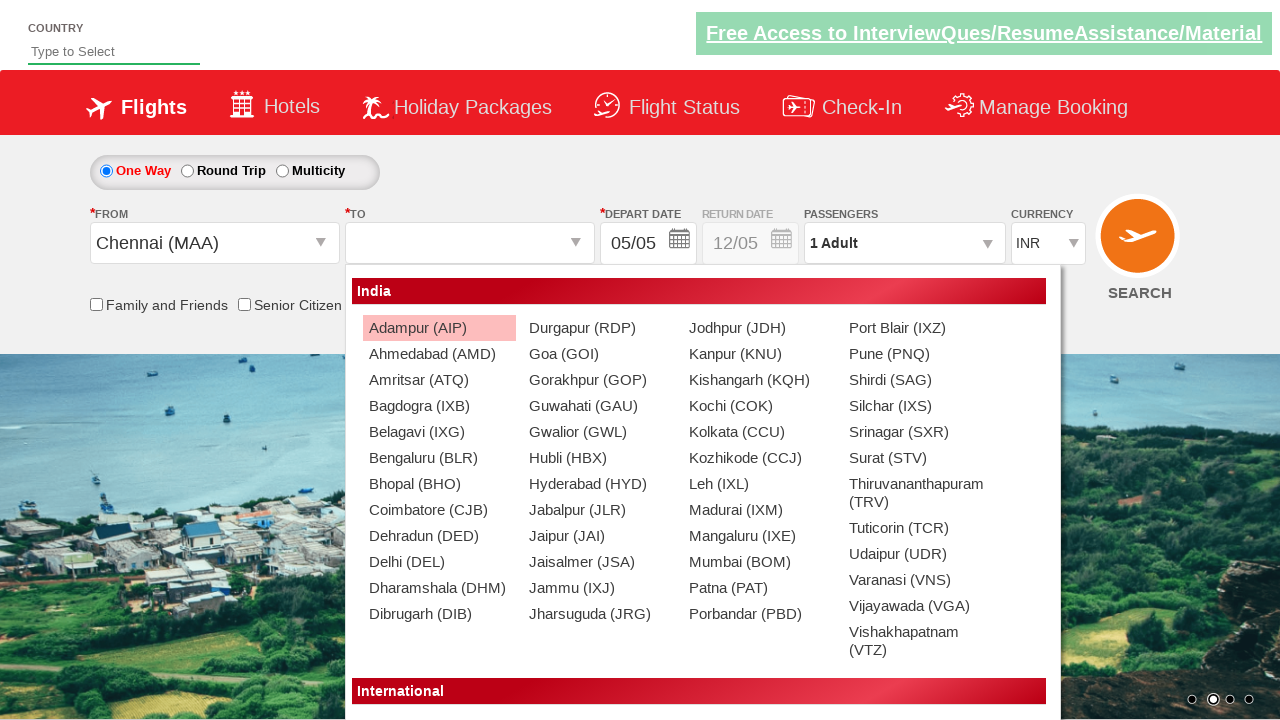

Selected Hyderabad (HYD) from destination dropdown at (599, 484) on #glsctl00_mainContent_ddl_destinationStation1_CTNR a[value='HYD']
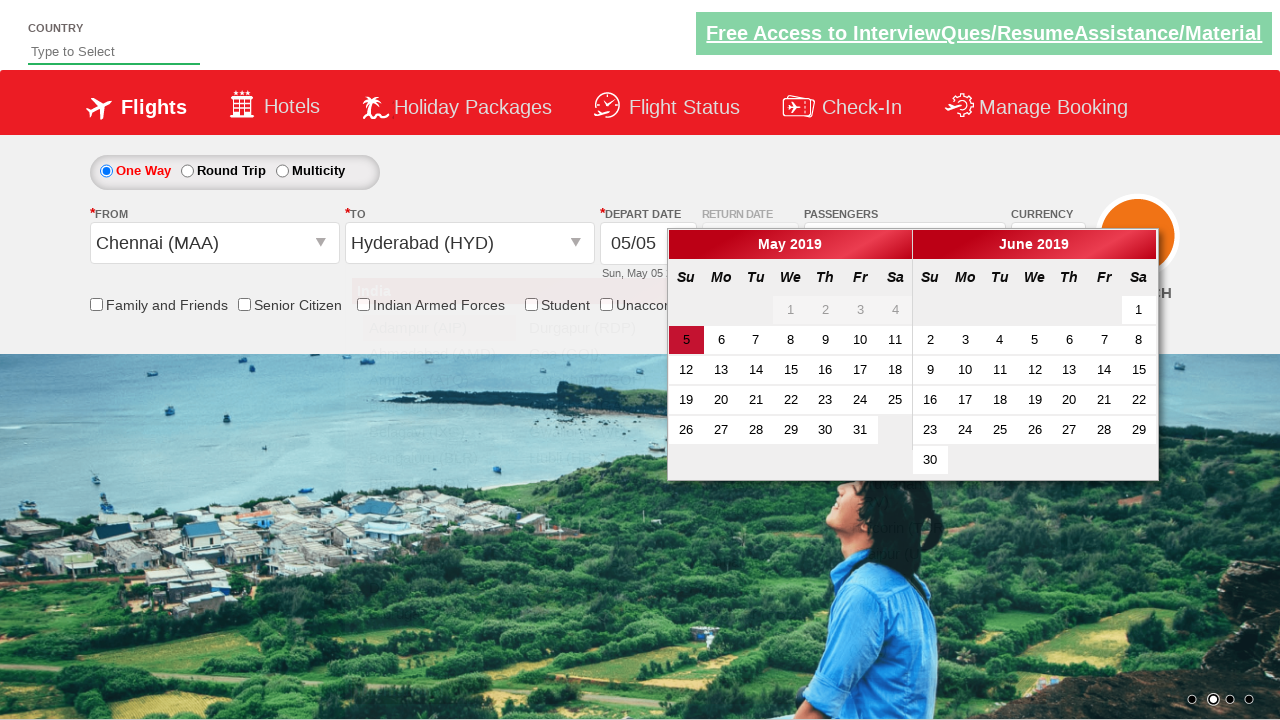

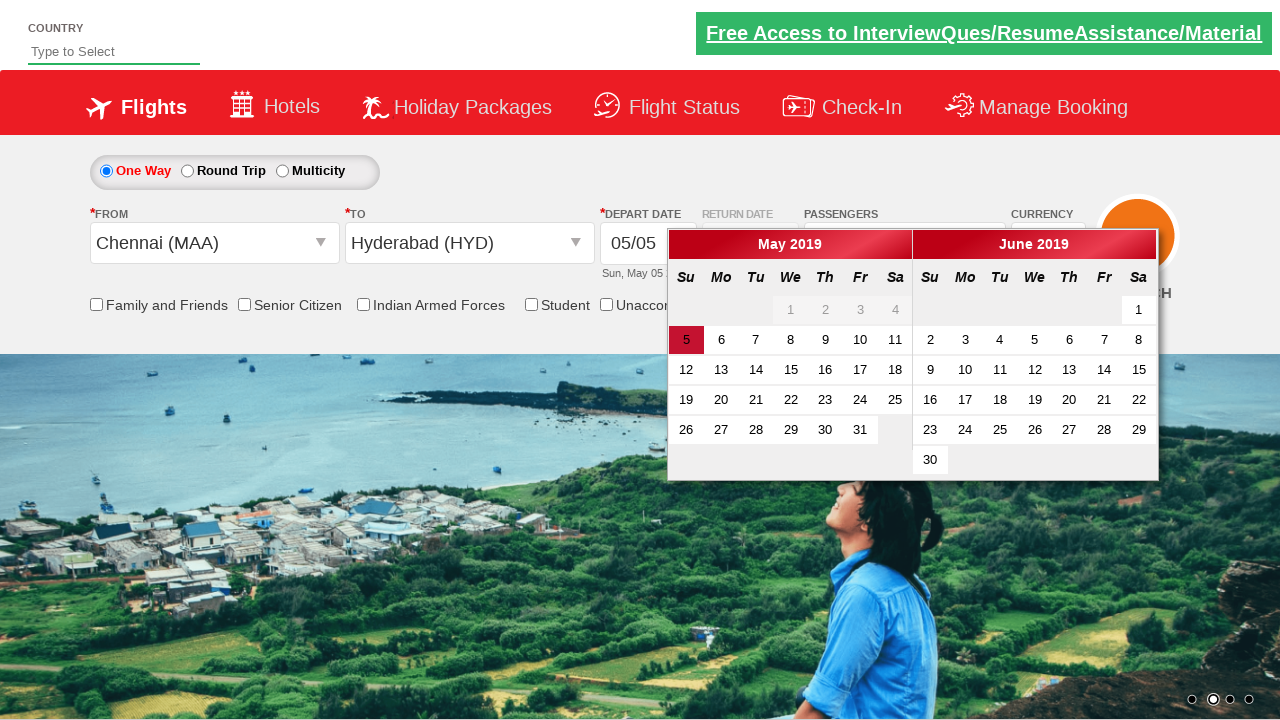